Tests scrolling functionality by scrolling down the page multiple times and then scrolling back up

Starting URL: http://seleniumhq.org/download

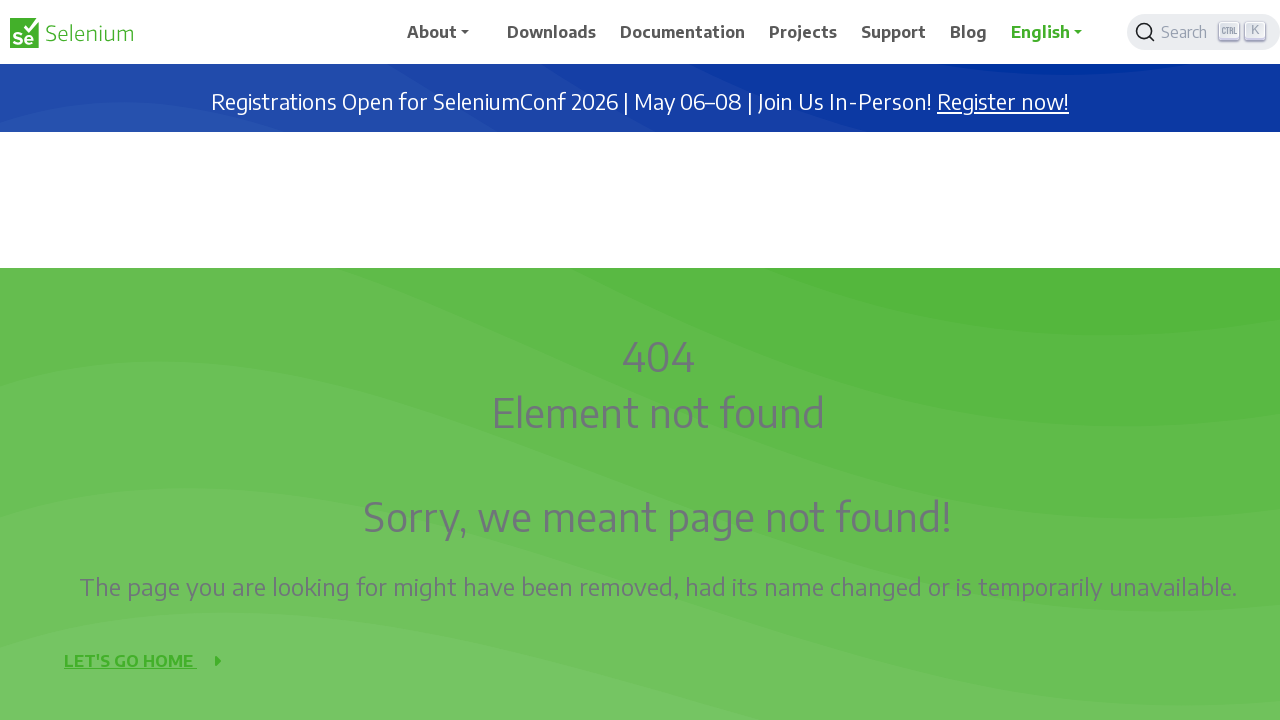

Scrolled down the page by 1000 pixels
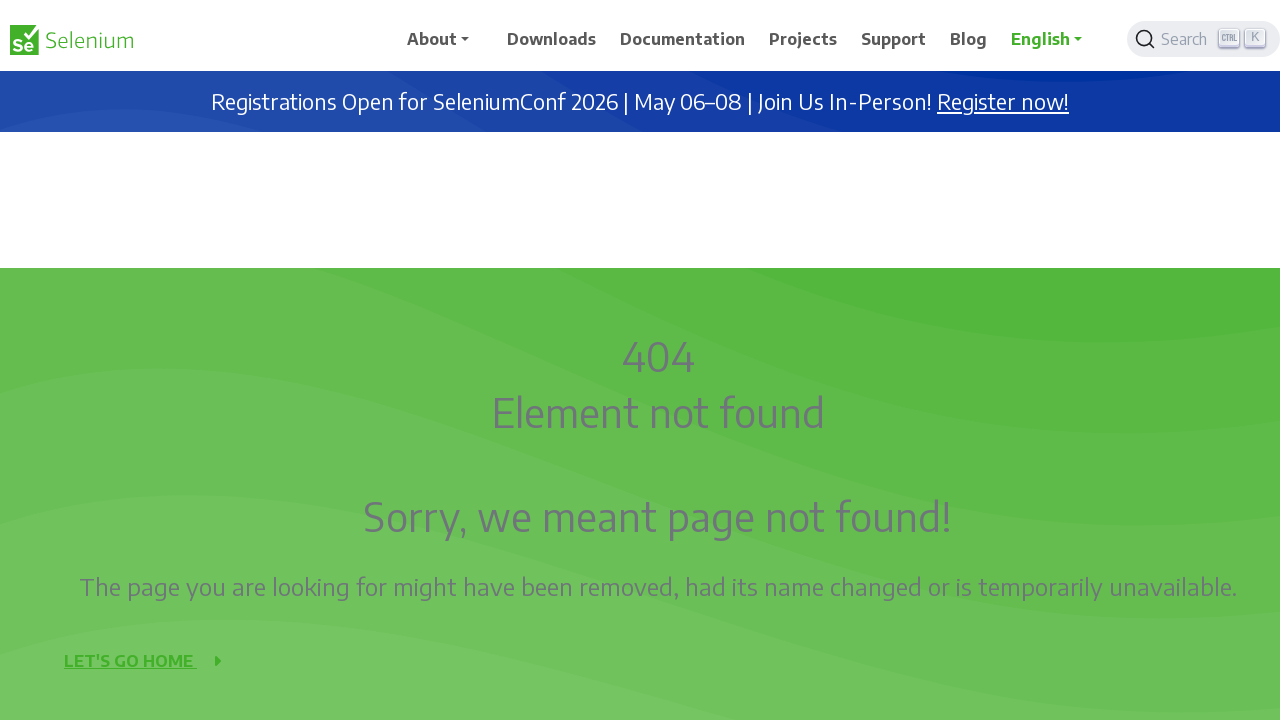

Waited 1 second after scrolling down
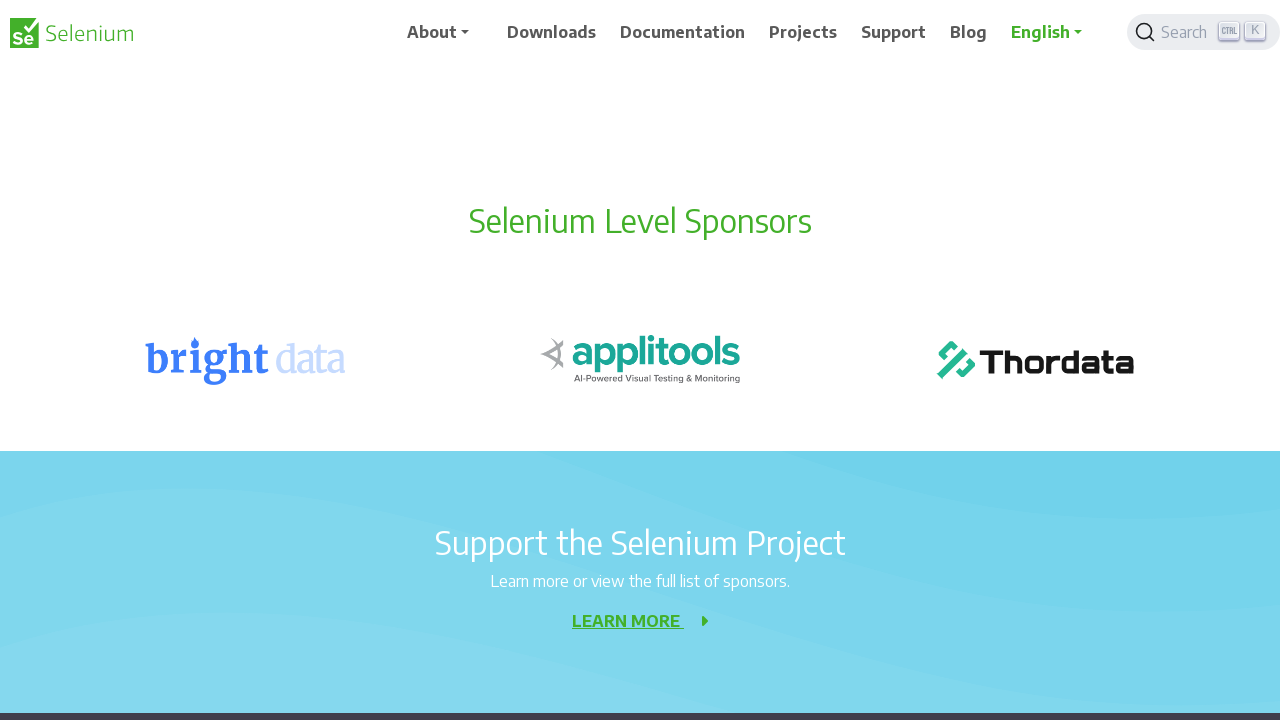

Scrolled down the page by 1000 pixels
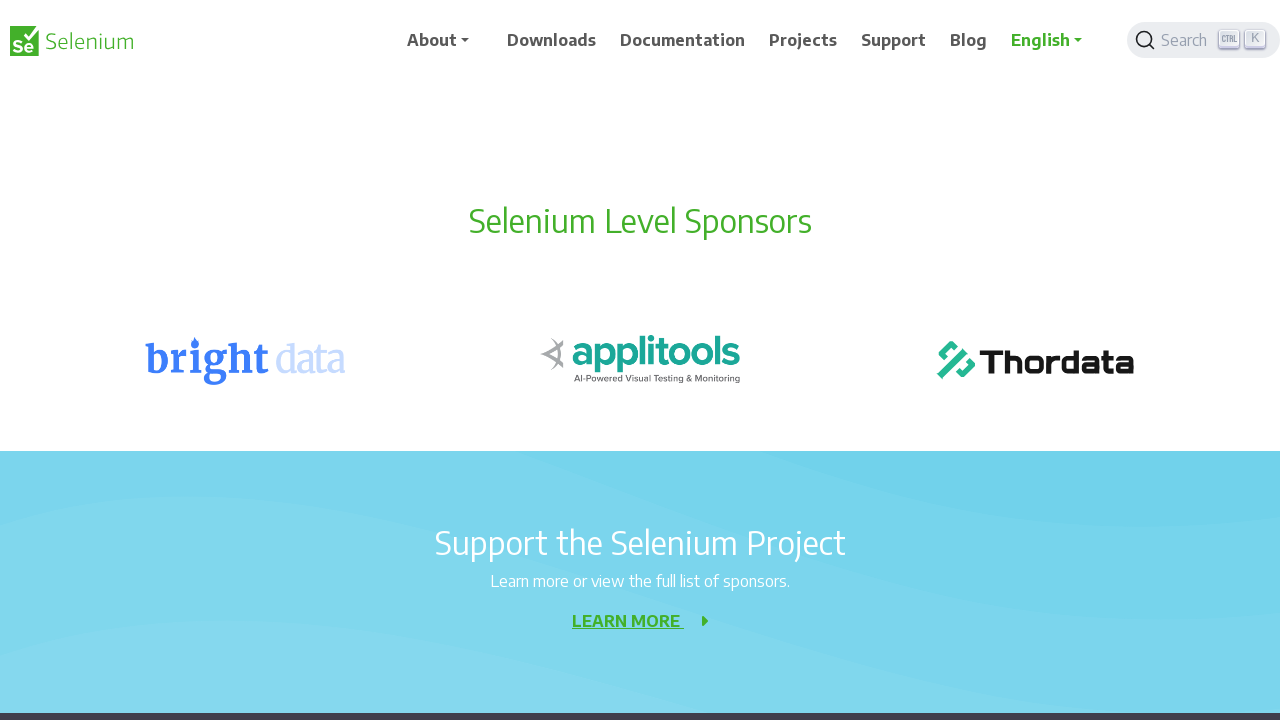

Waited 1 second after scrolling down
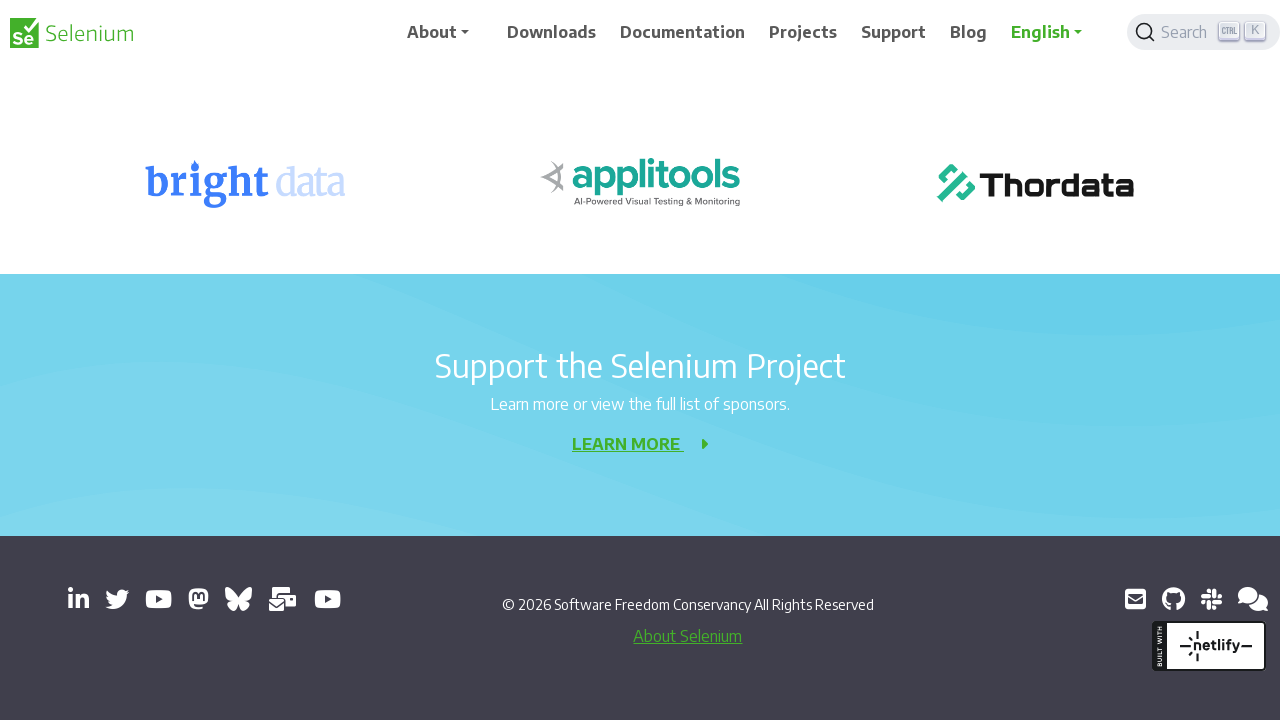

Scrolled down the page by 1000 pixels
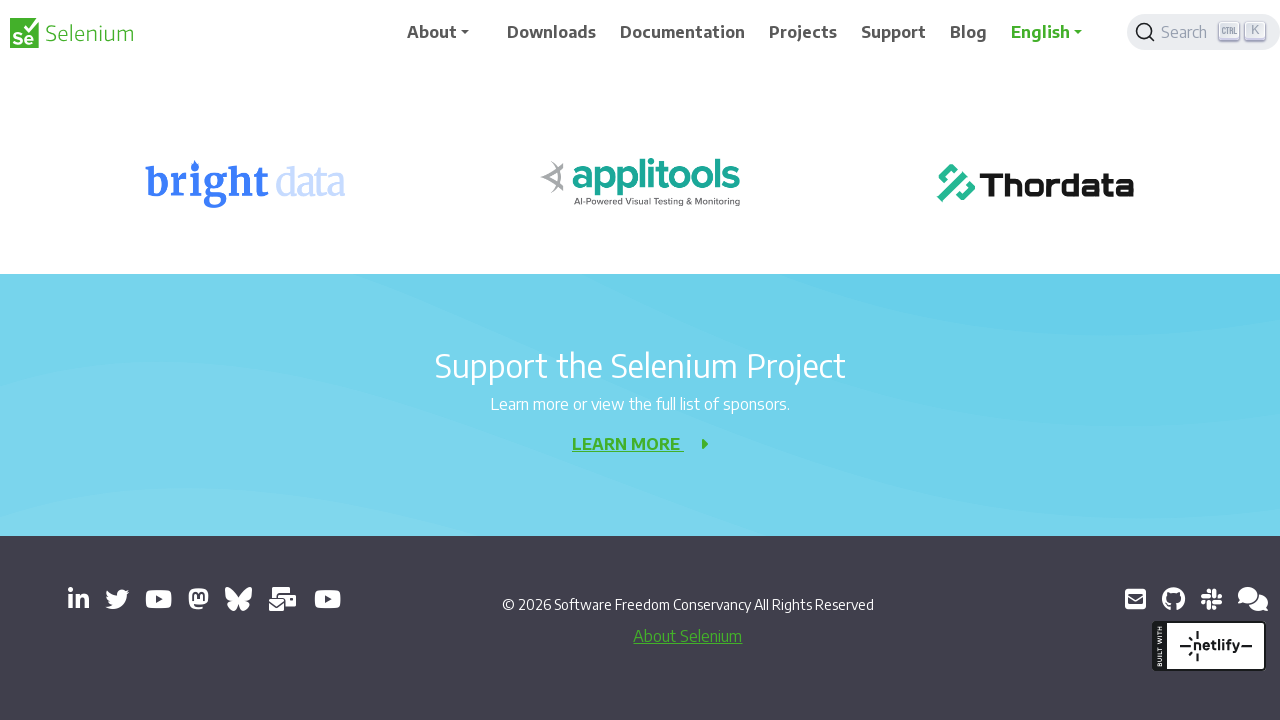

Waited 1 second after scrolling down
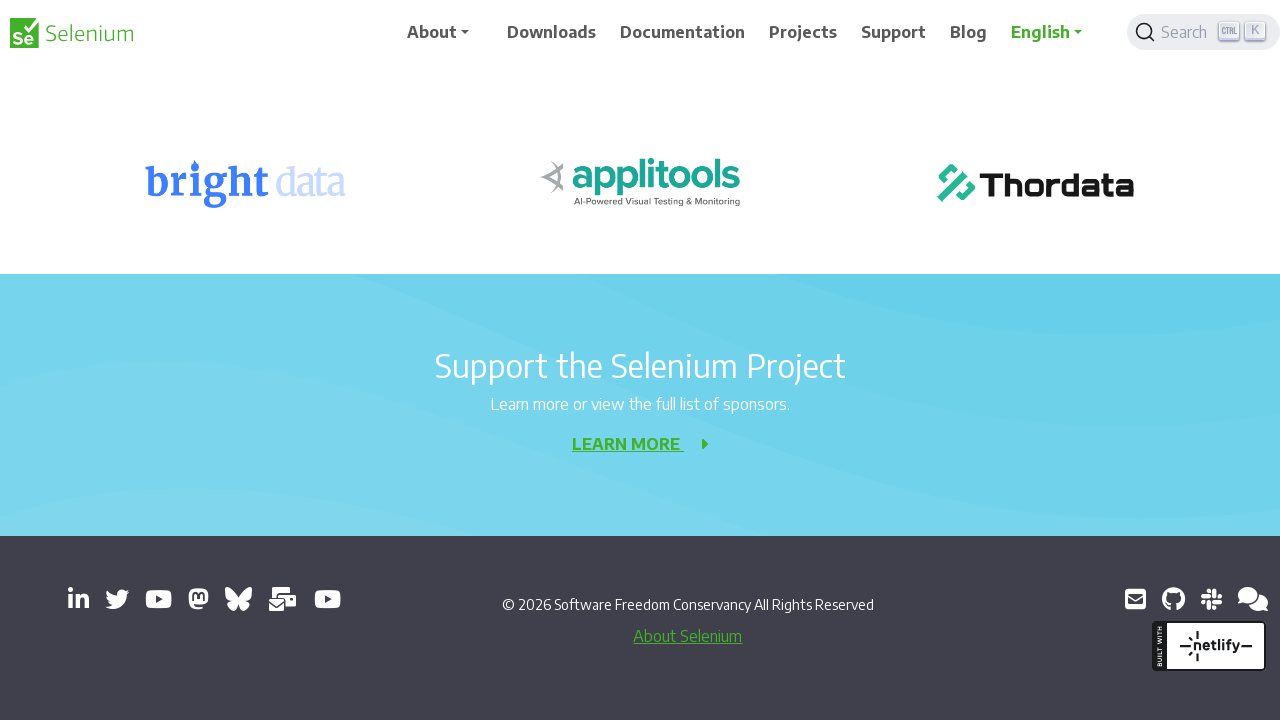

Scrolled down the page by 1000 pixels
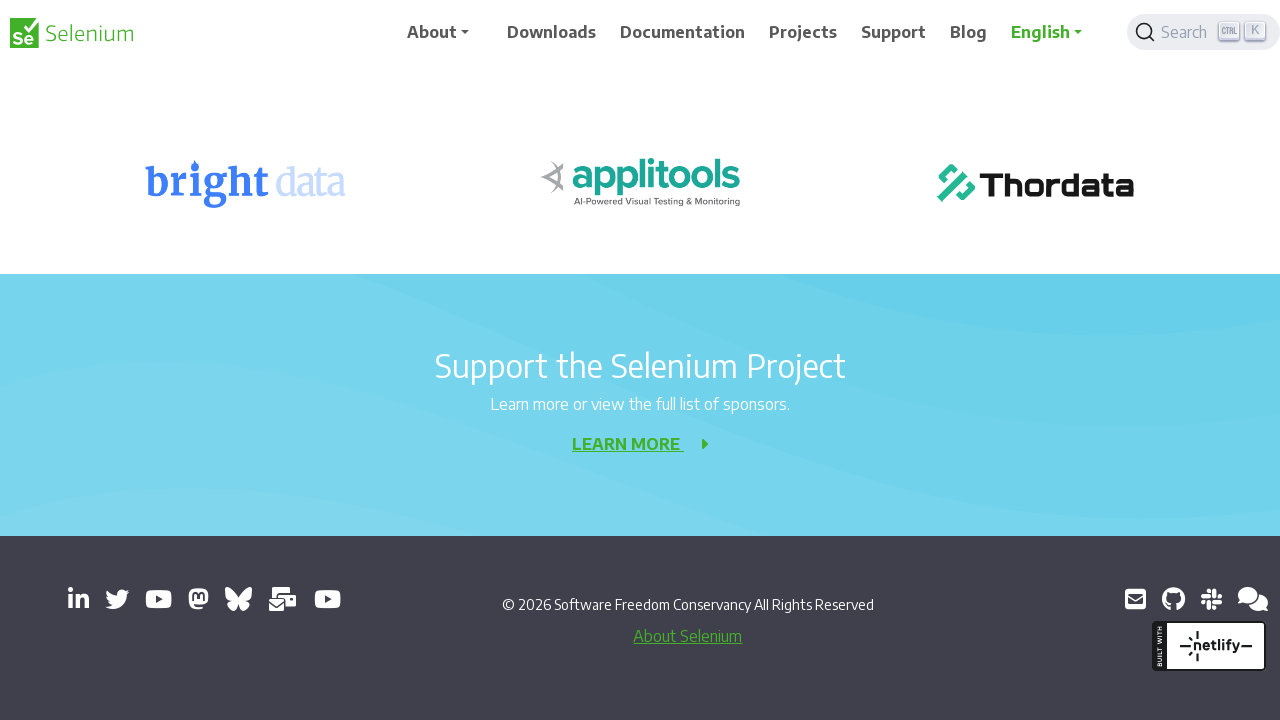

Waited 1 second after scrolling down
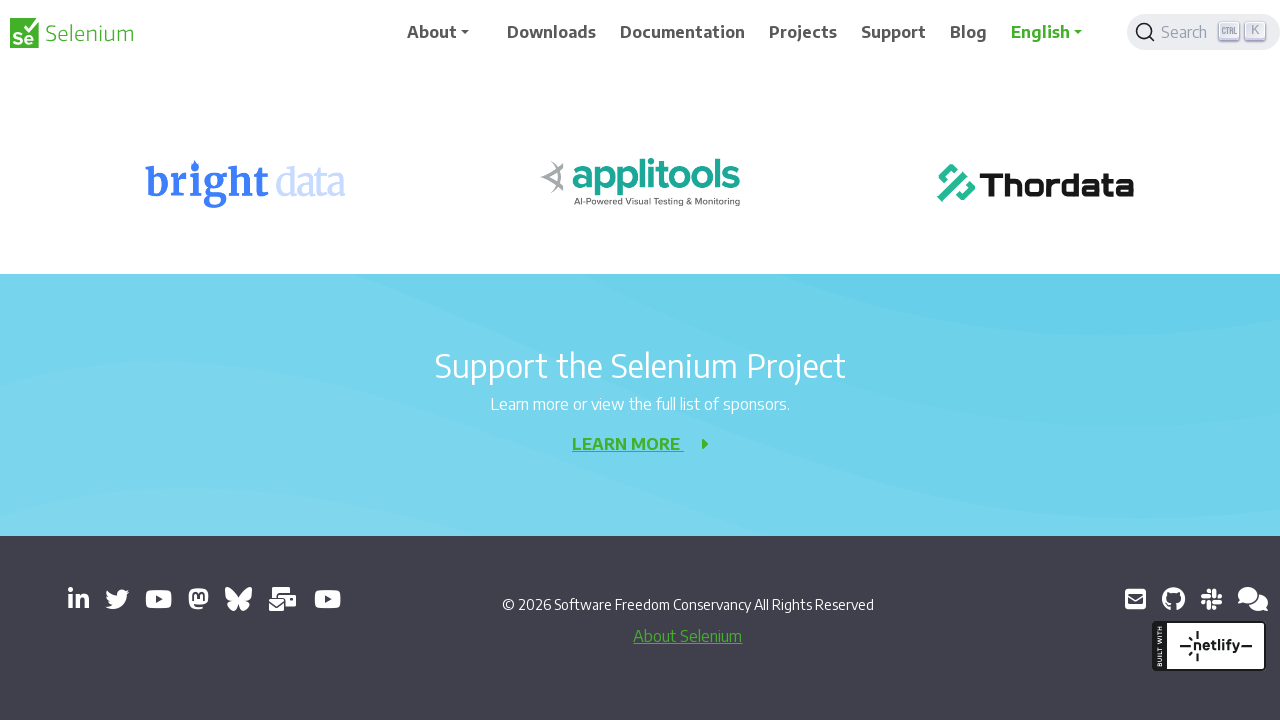

Scrolled down the page by 1000 pixels
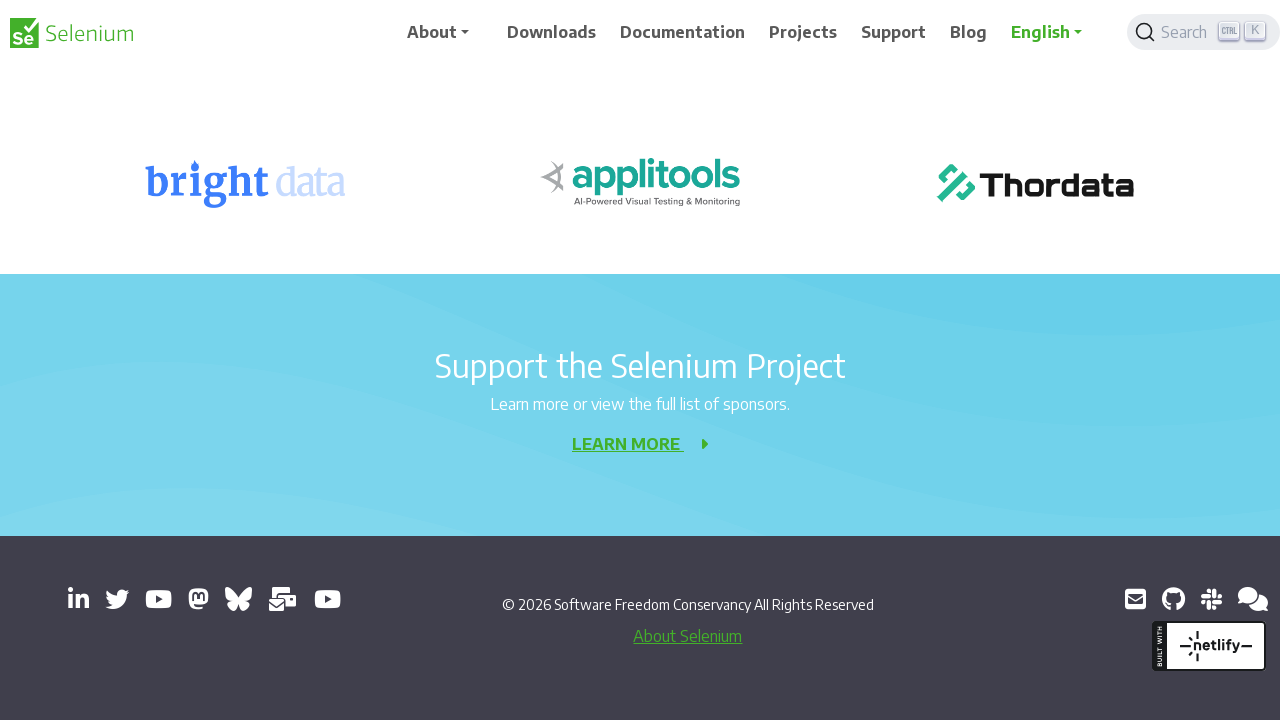

Waited 1 second after scrolling down
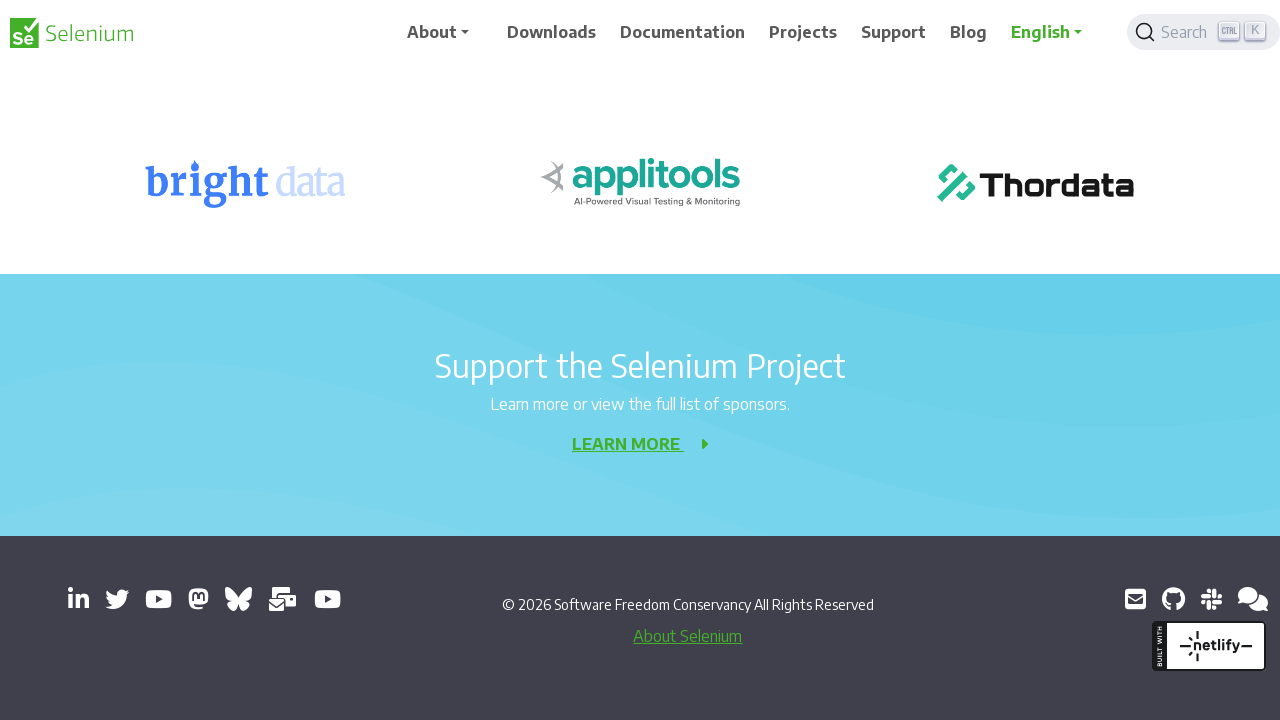

Scrolled down the page by 1000 pixels
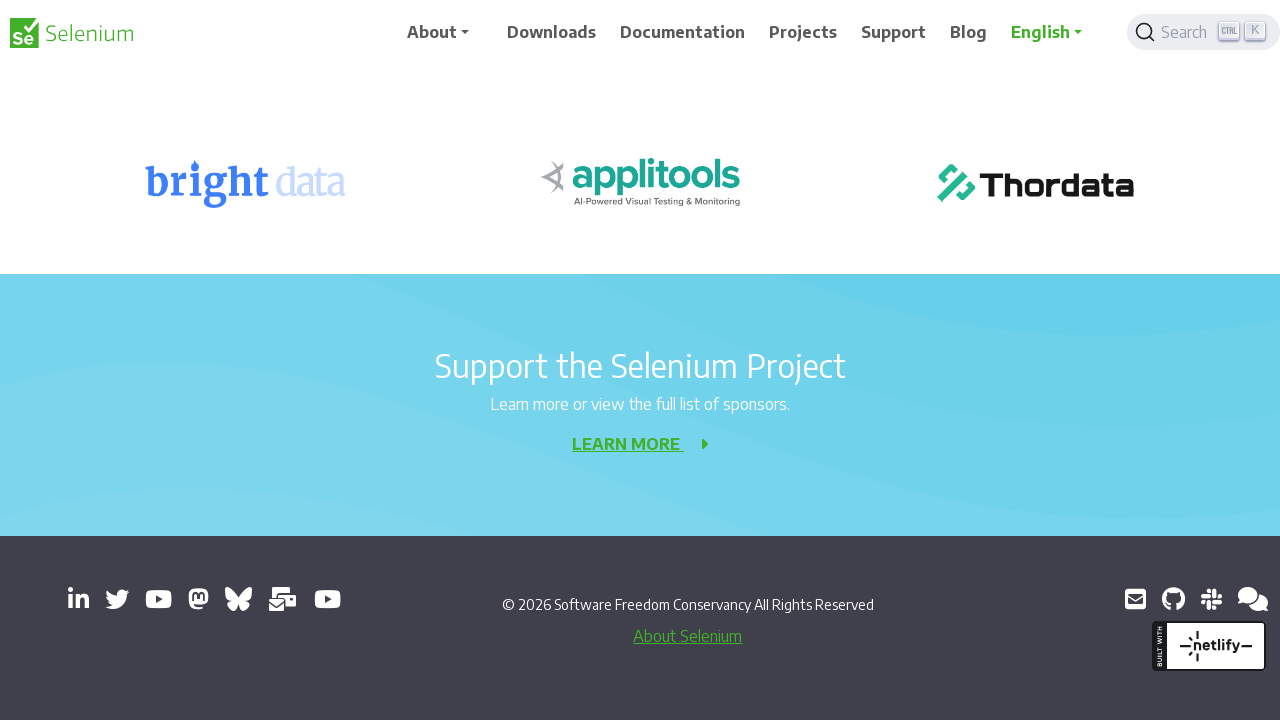

Waited 1 second after scrolling down
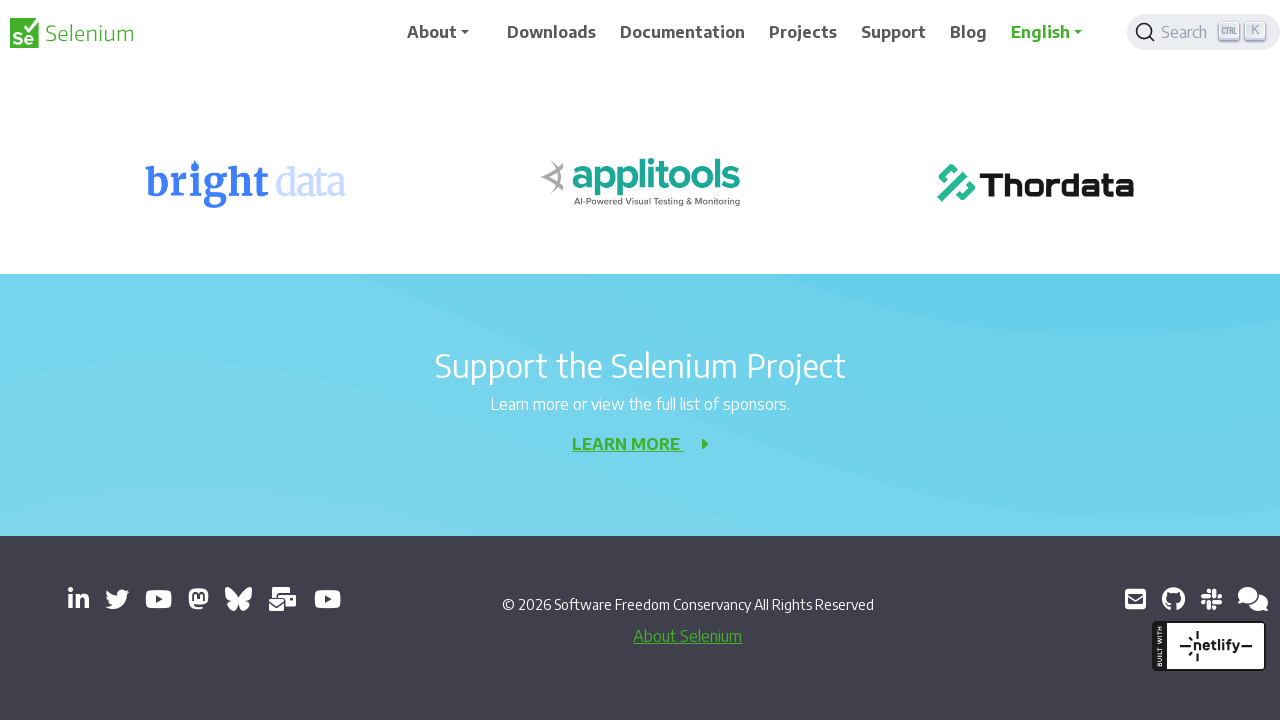

Scrolled down the page by 1000 pixels
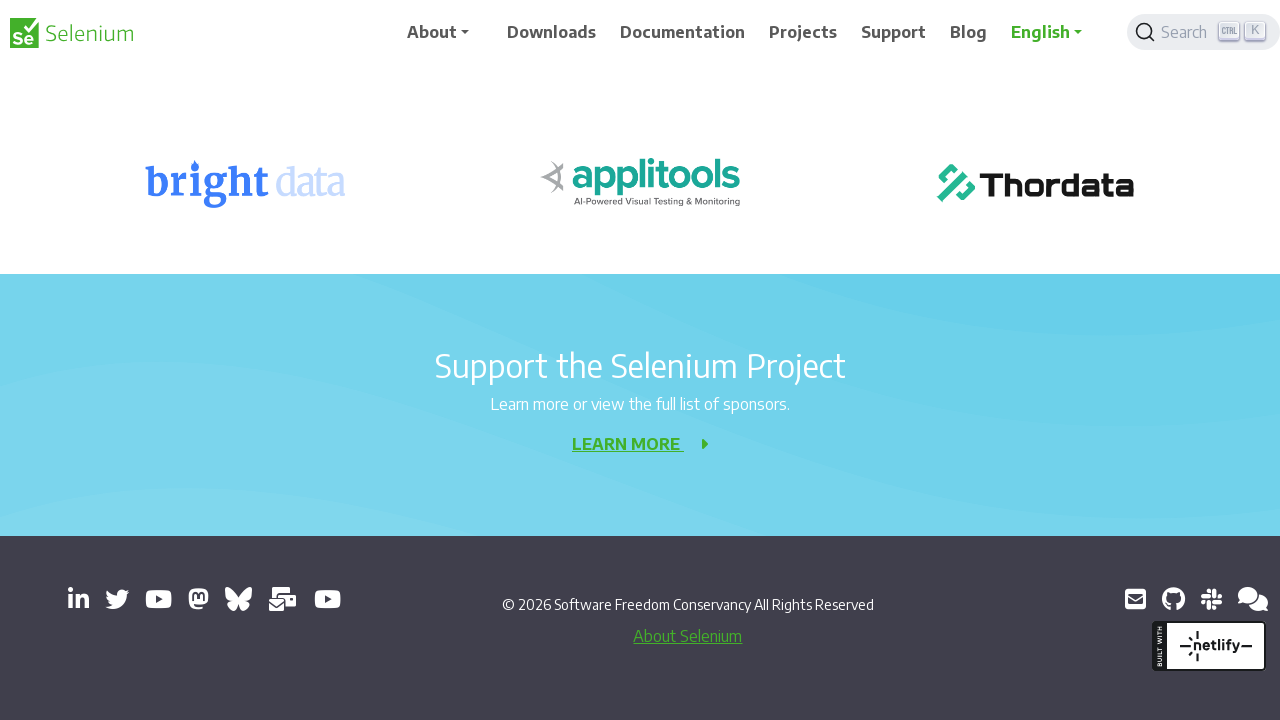

Waited 1 second after scrolling down
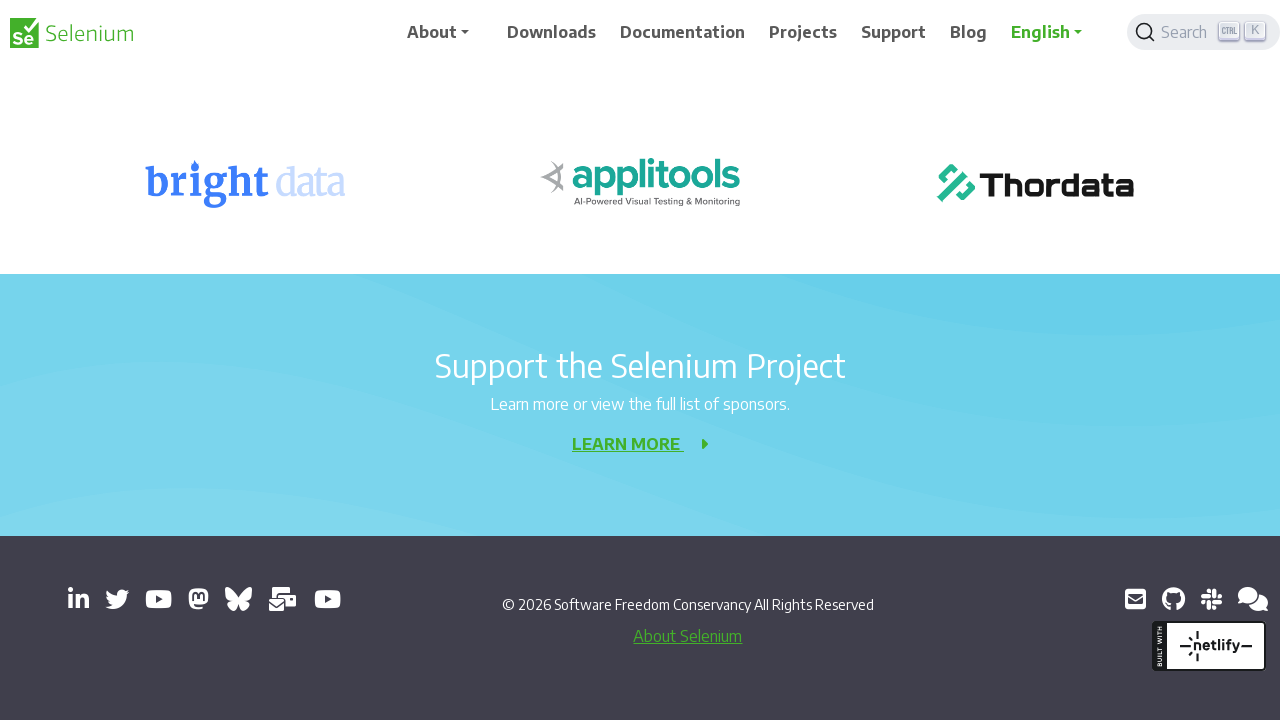

Scrolled down the page by 1000 pixels
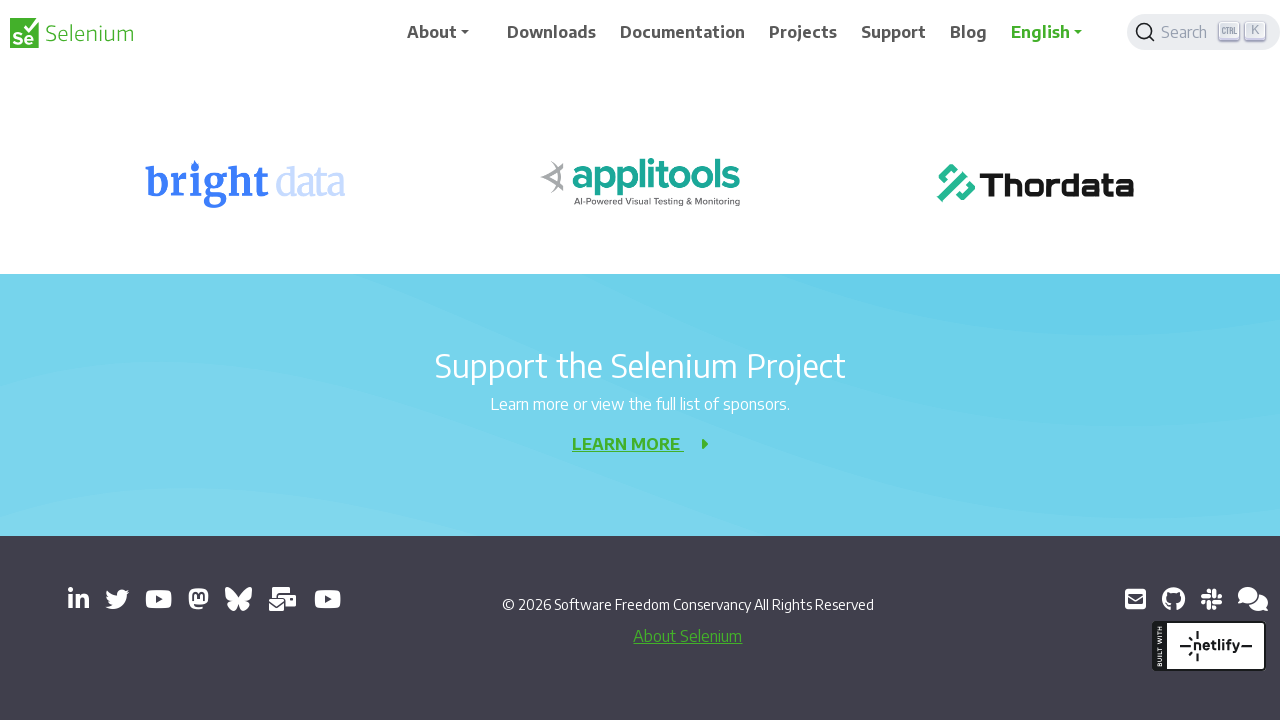

Waited 1 second after scrolling down
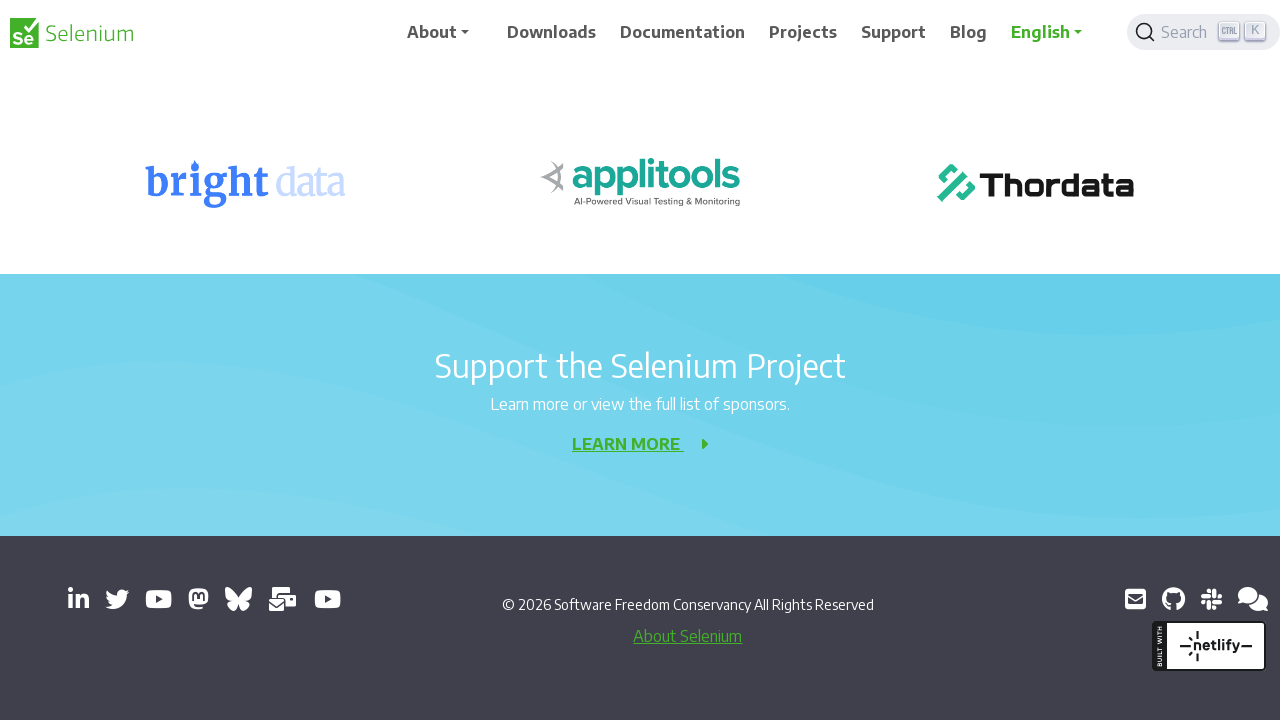

Scrolled down the page by 1000 pixels
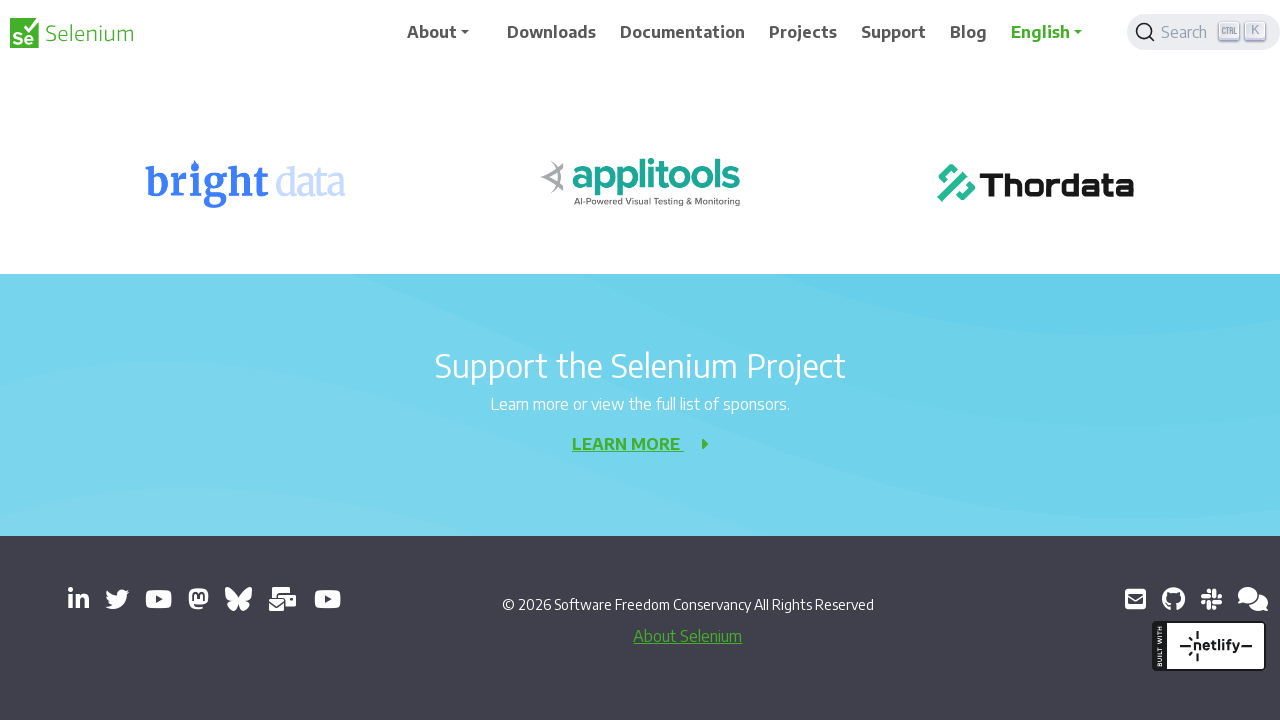

Waited 1 second after scrolling down
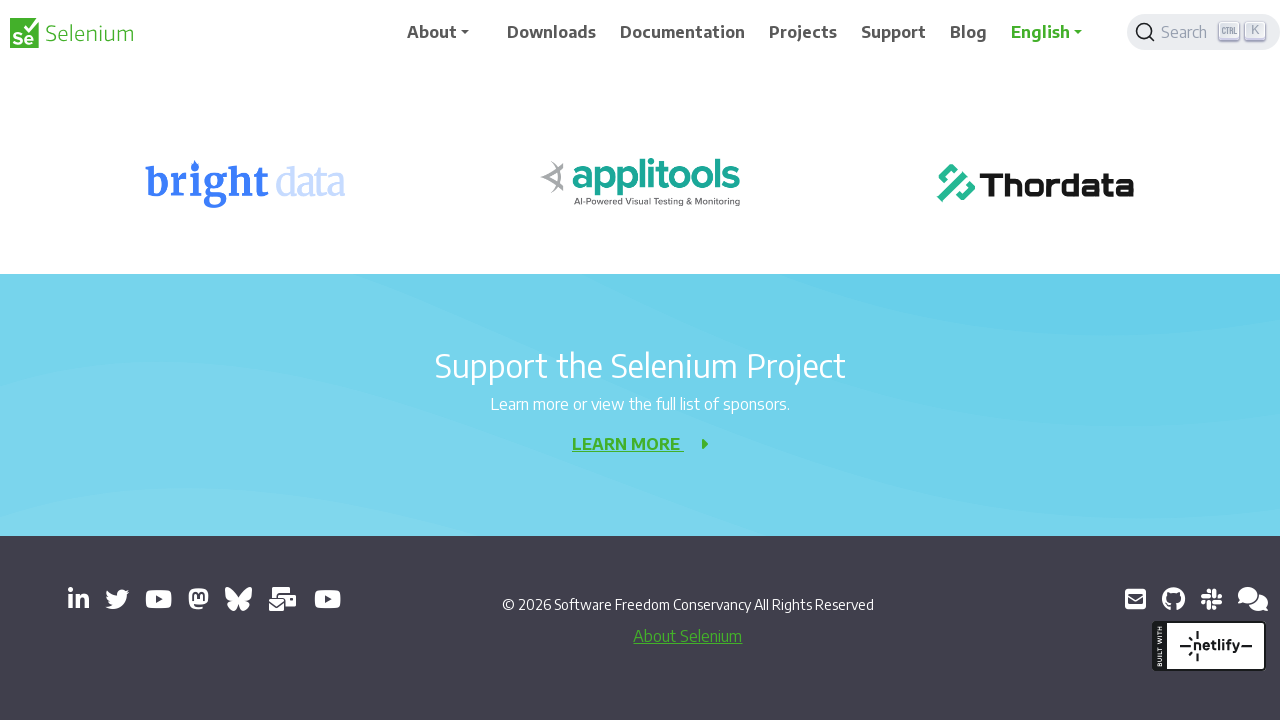

Scrolled up the page by 1000 pixels
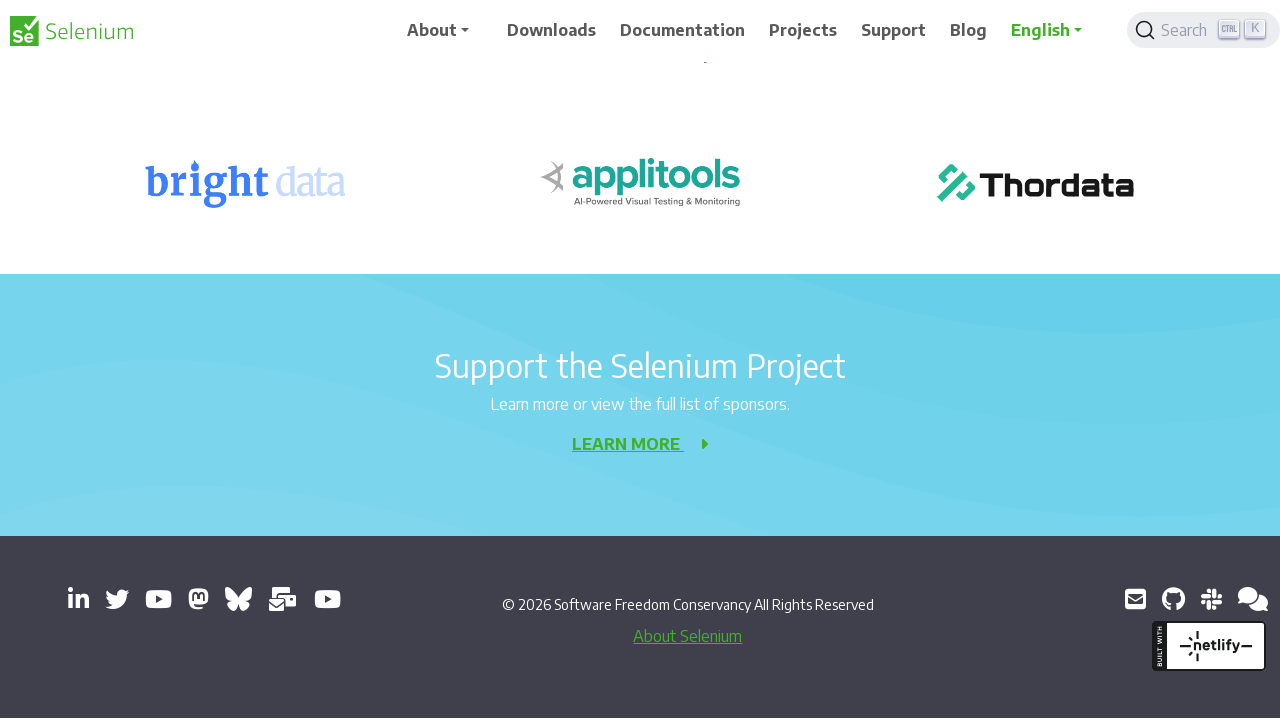

Waited 1 second after scrolling up
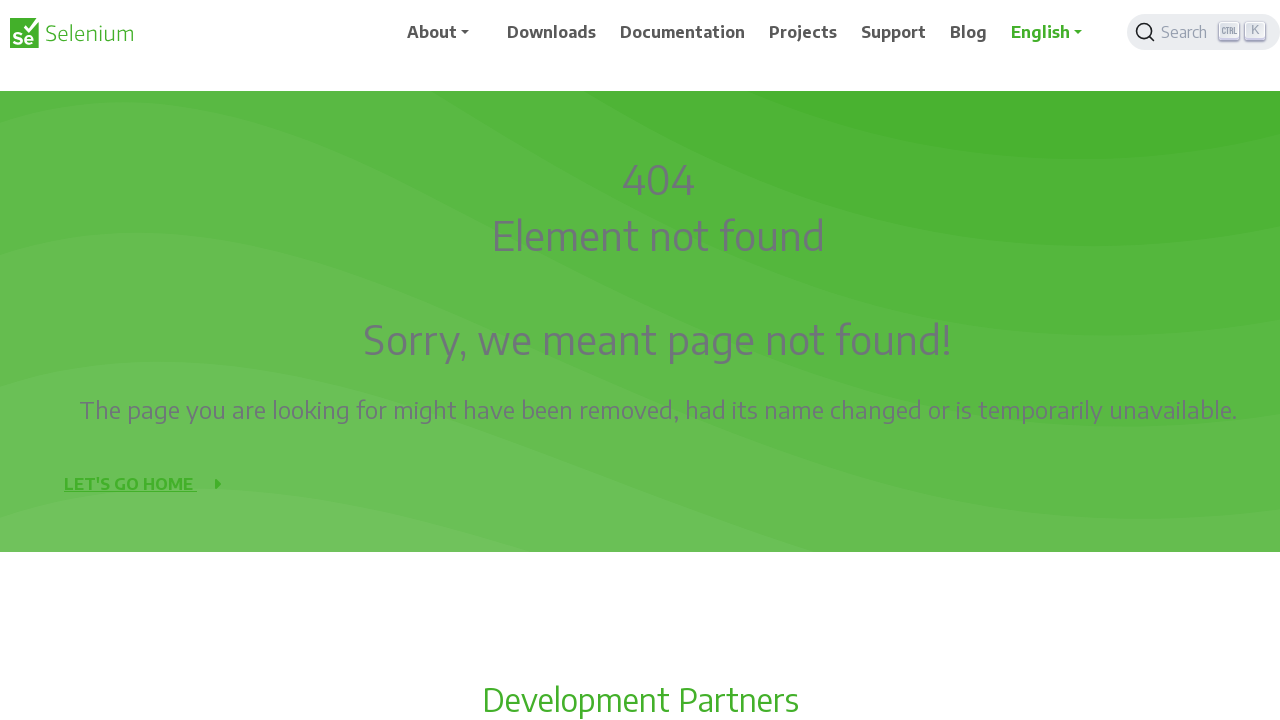

Scrolled up the page by 1000 pixels
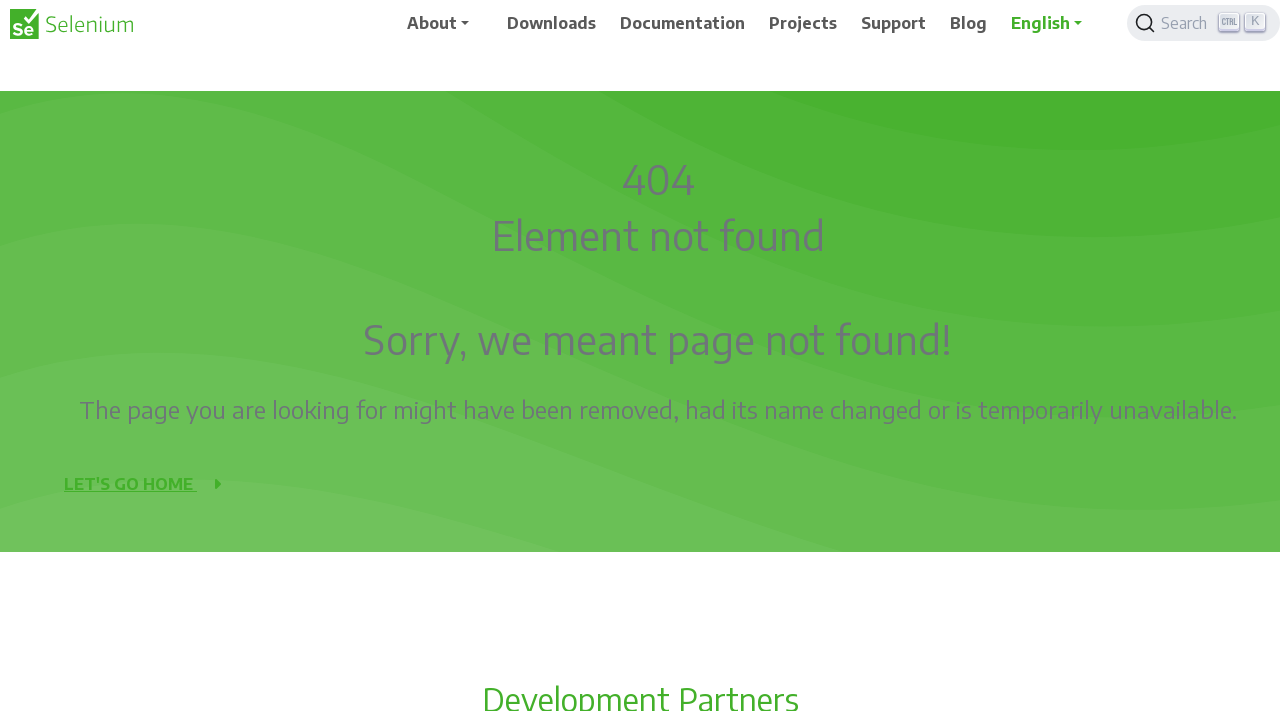

Waited 1 second after scrolling up
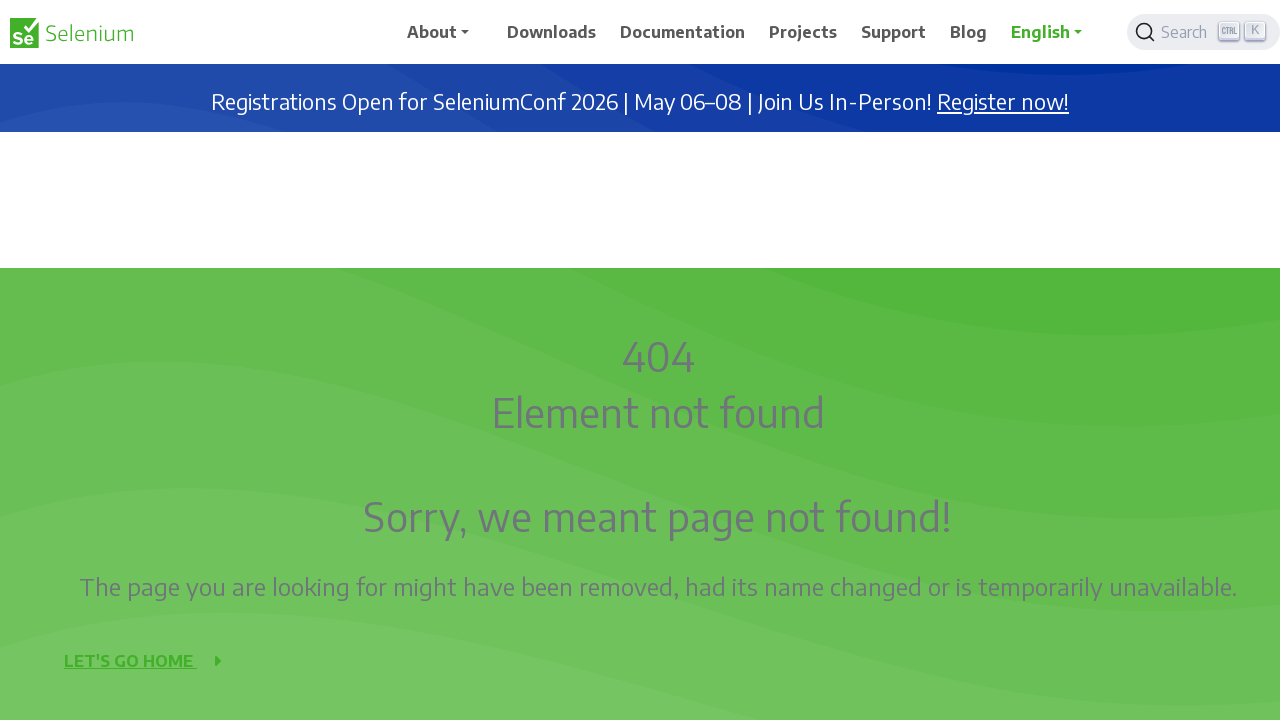

Scrolled up the page by 1000 pixels
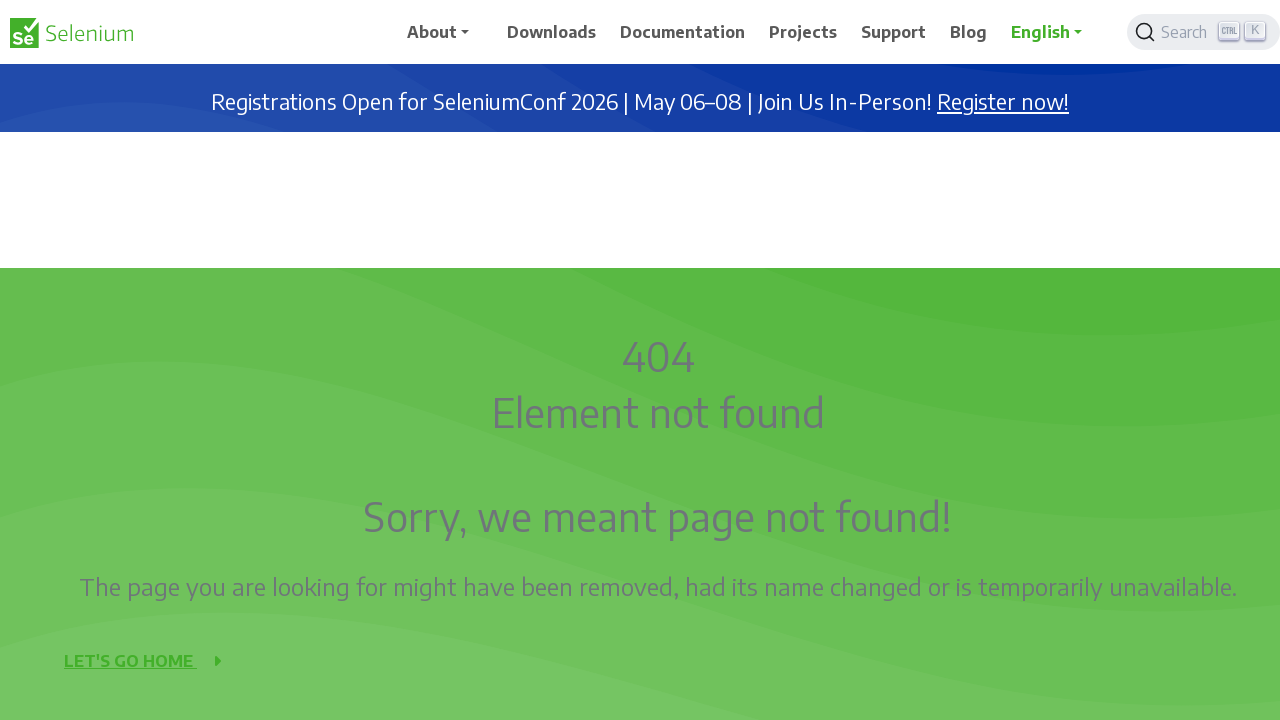

Waited 1 second after scrolling up
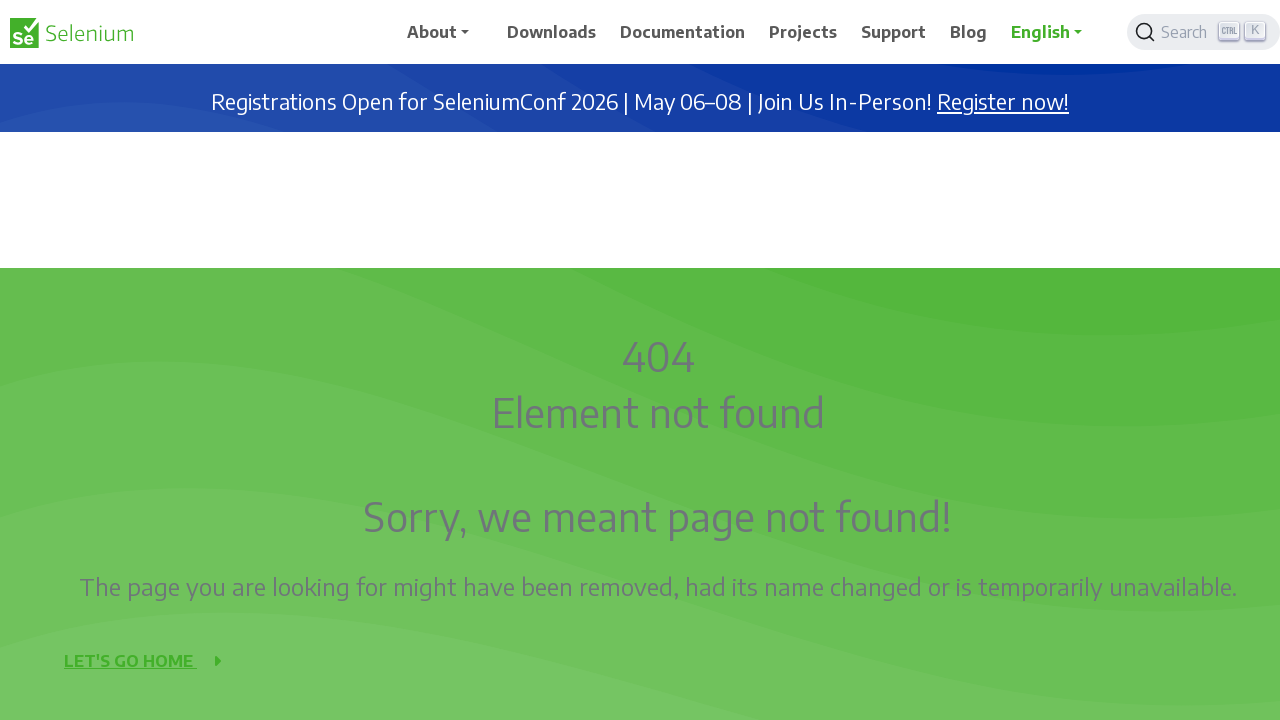

Scrolled up the page by 1000 pixels
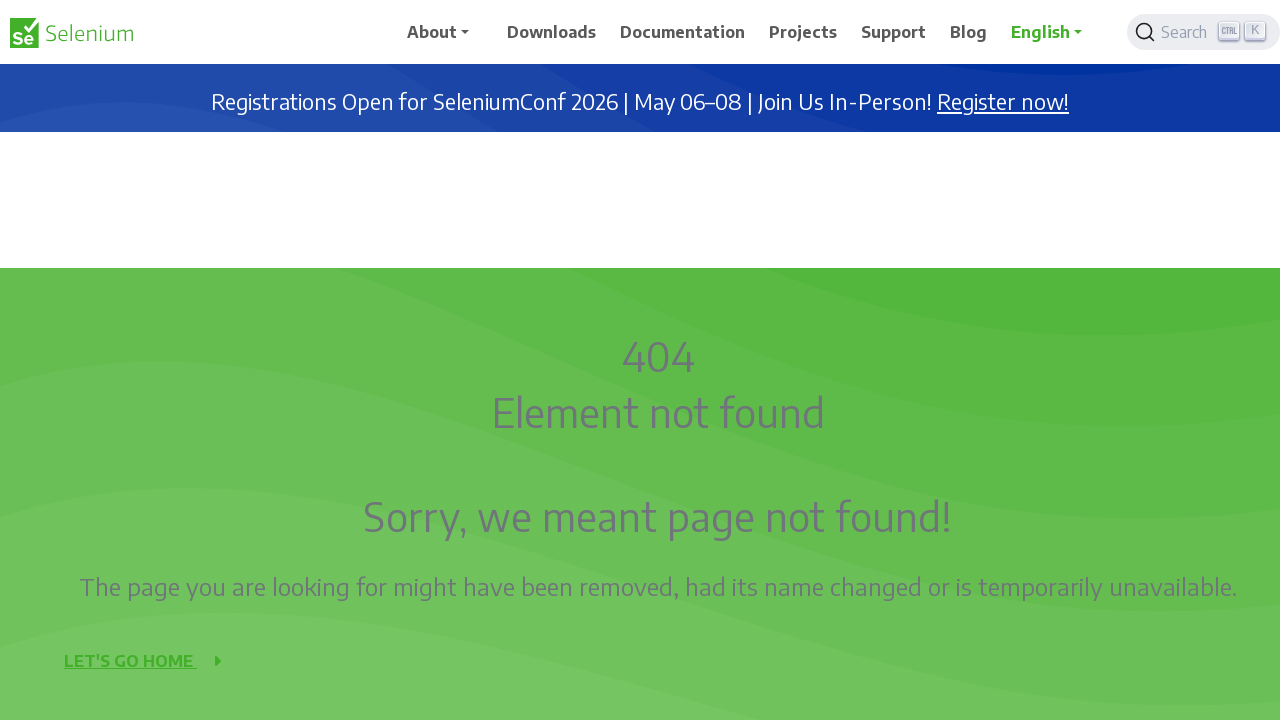

Waited 1 second after scrolling up
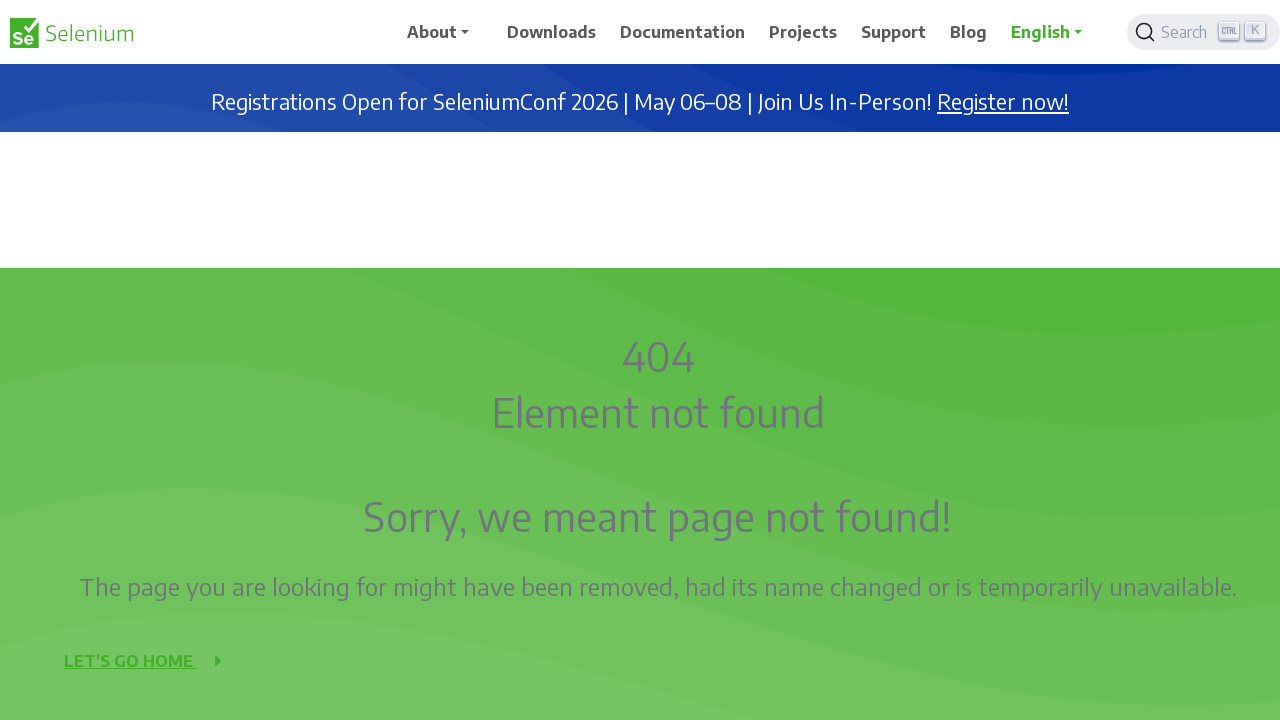

Scrolled up the page by 1000 pixels
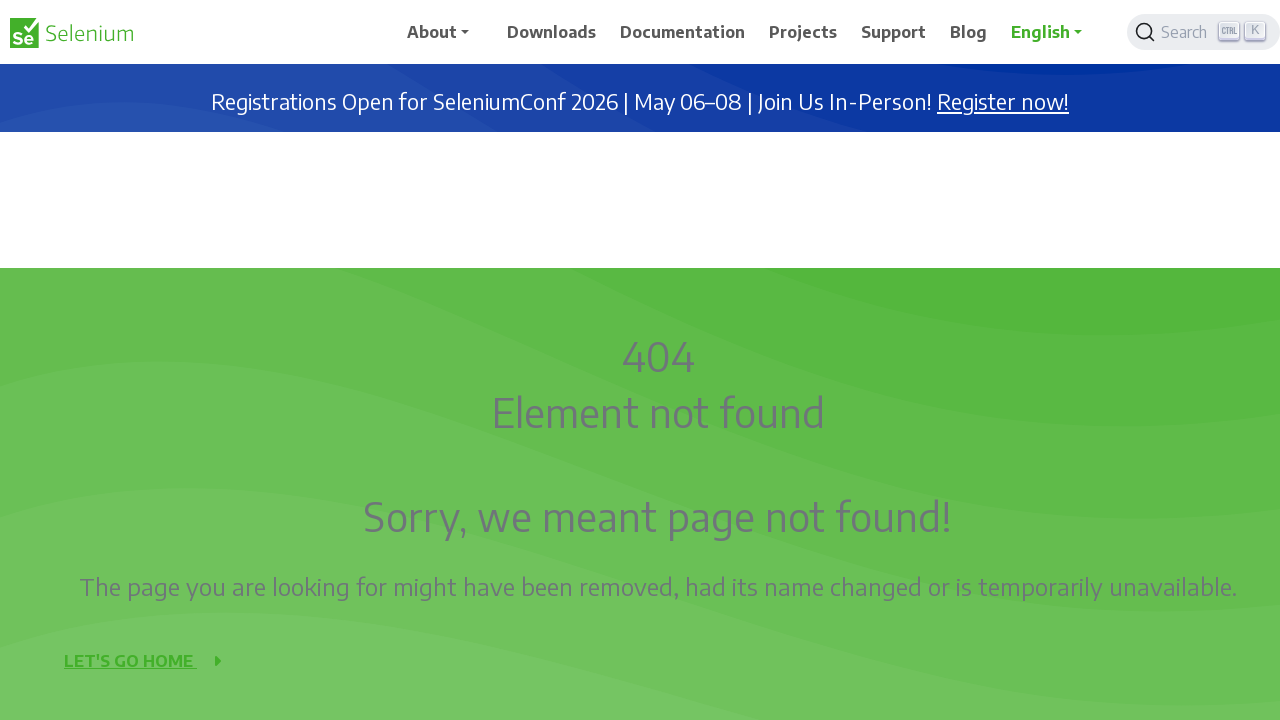

Waited 1 second after scrolling up
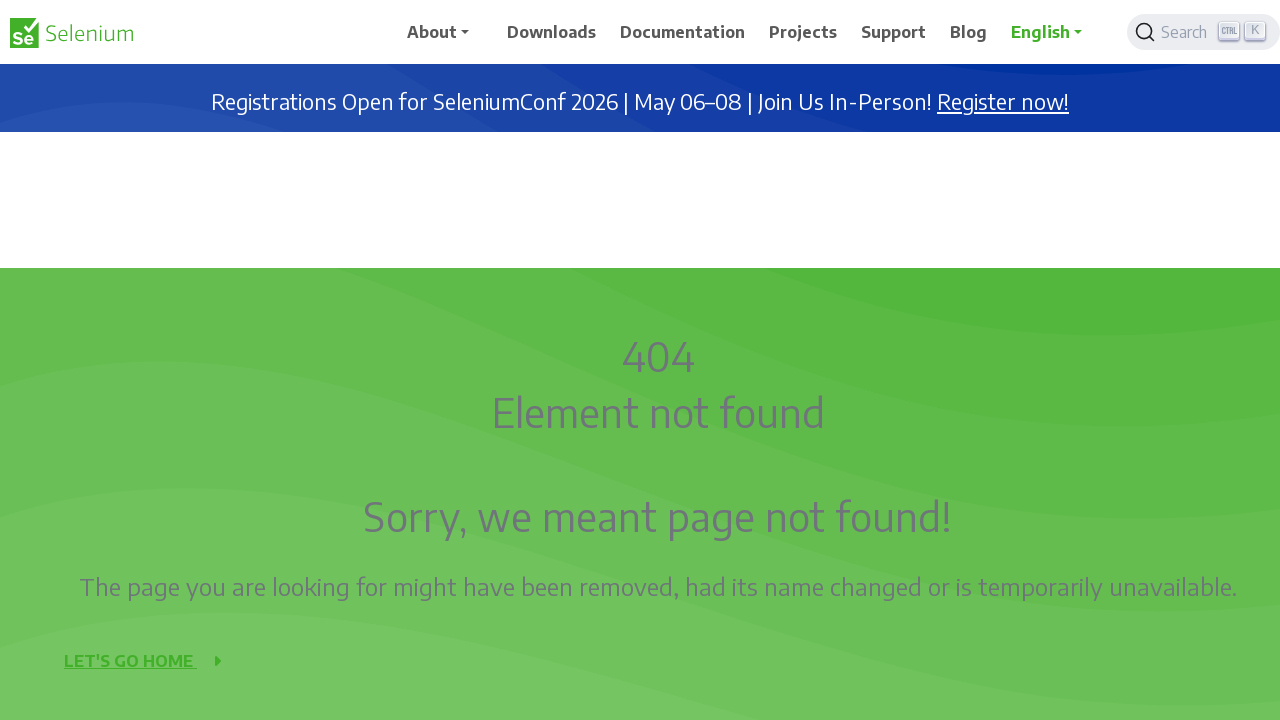

Scrolled up the page by 1000 pixels
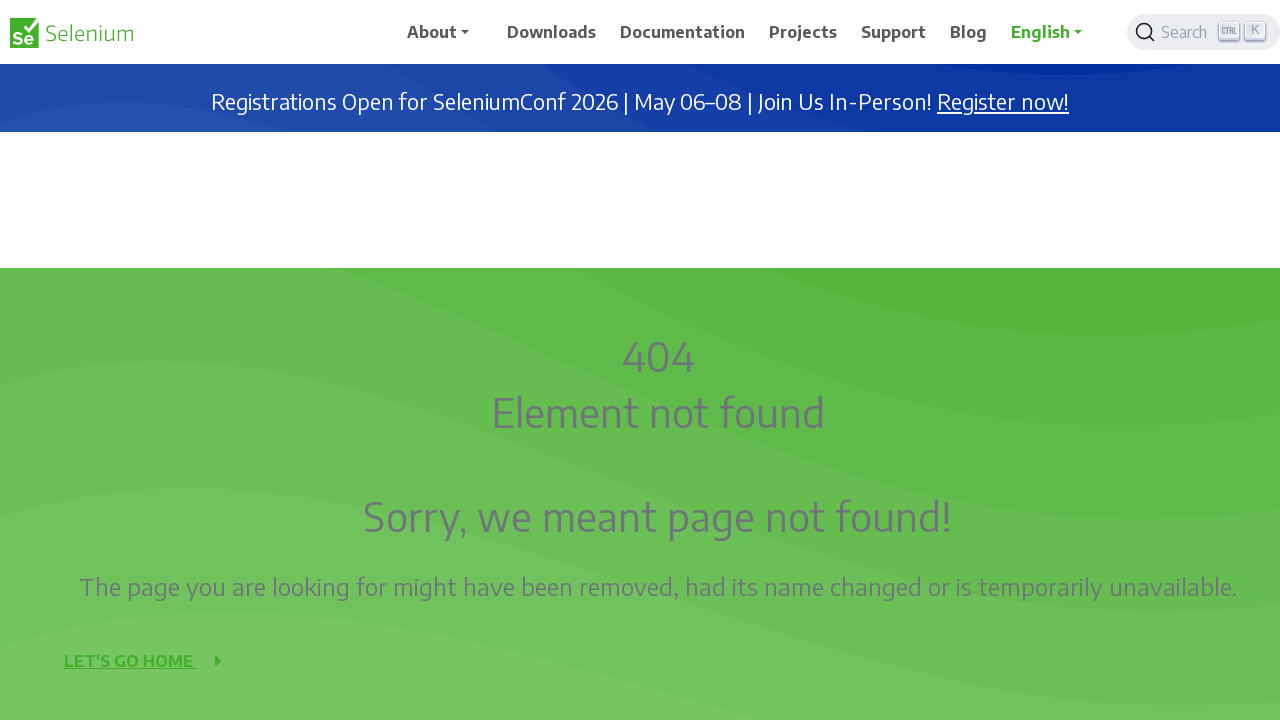

Waited 1 second after scrolling up
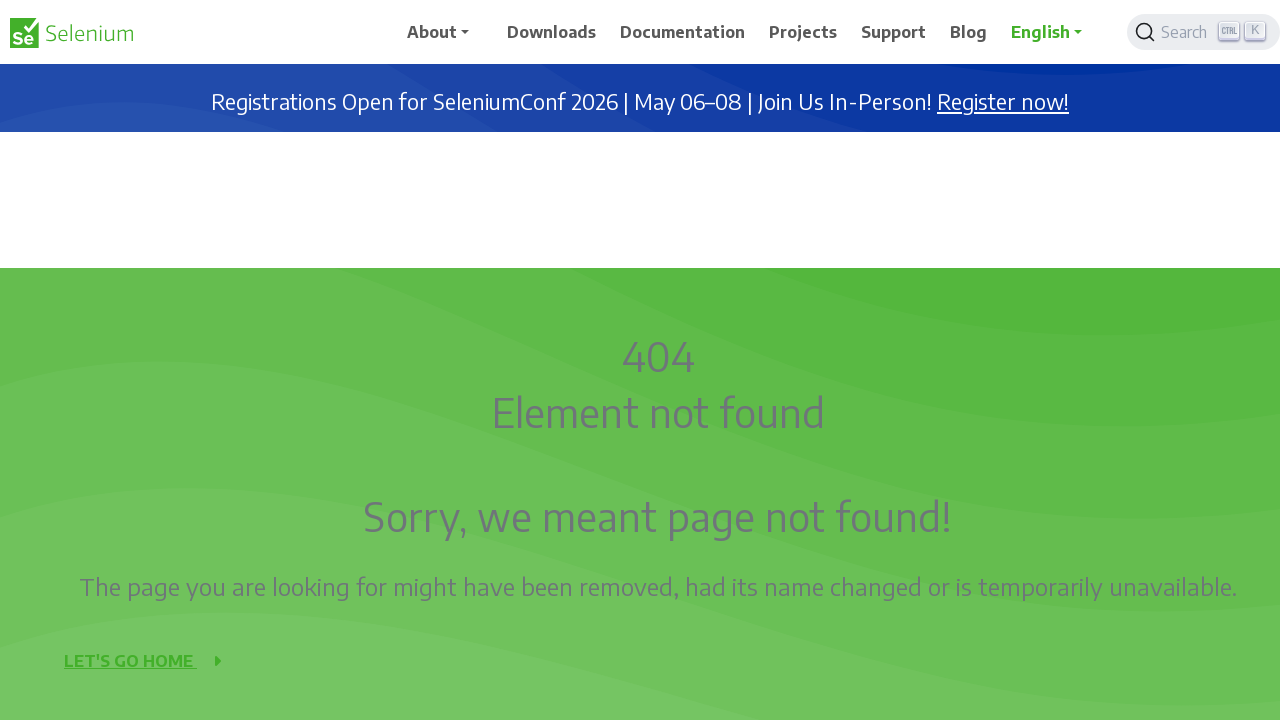

Scrolled up the page by 1000 pixels
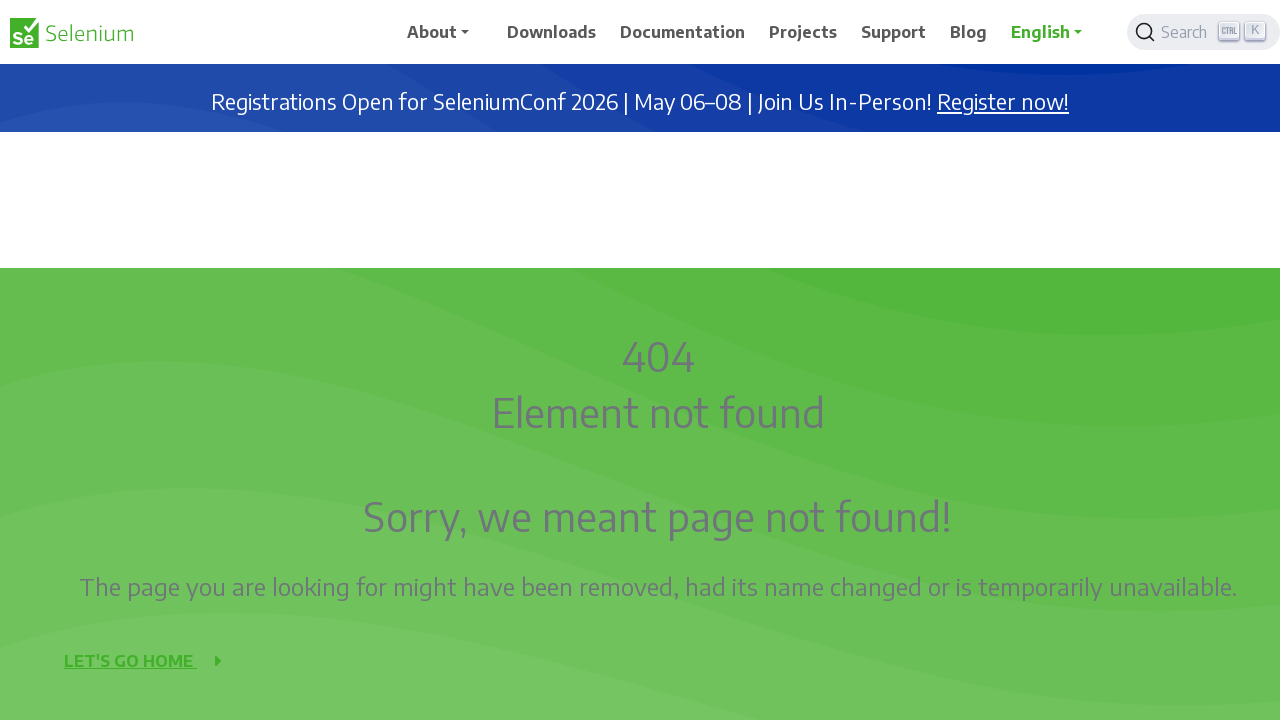

Waited 1 second after scrolling up
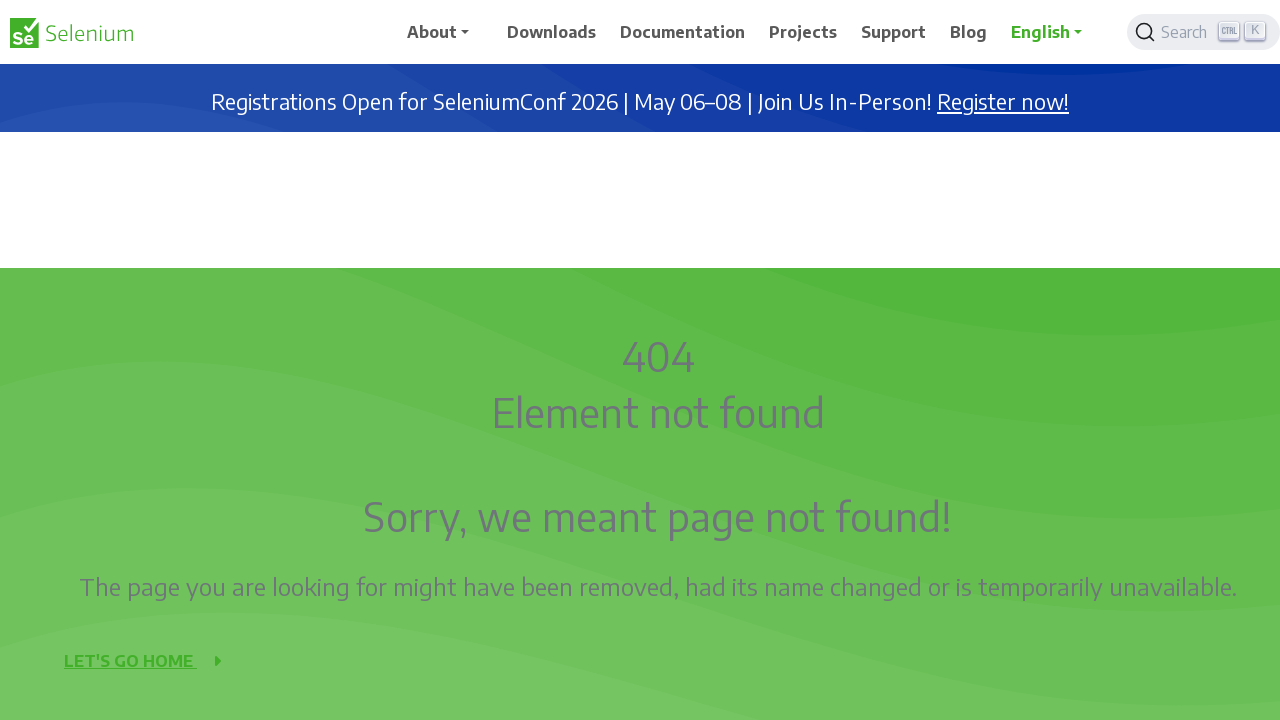

Scrolled up the page by 1000 pixels
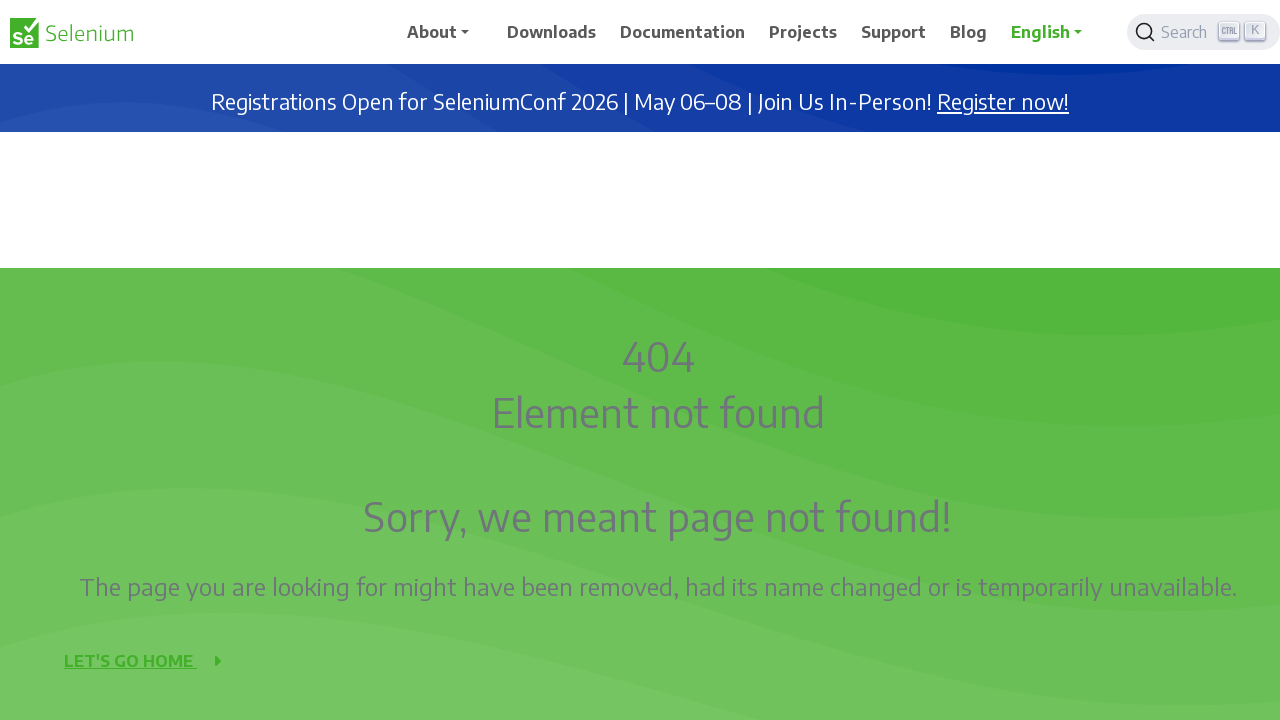

Waited 1 second after scrolling up
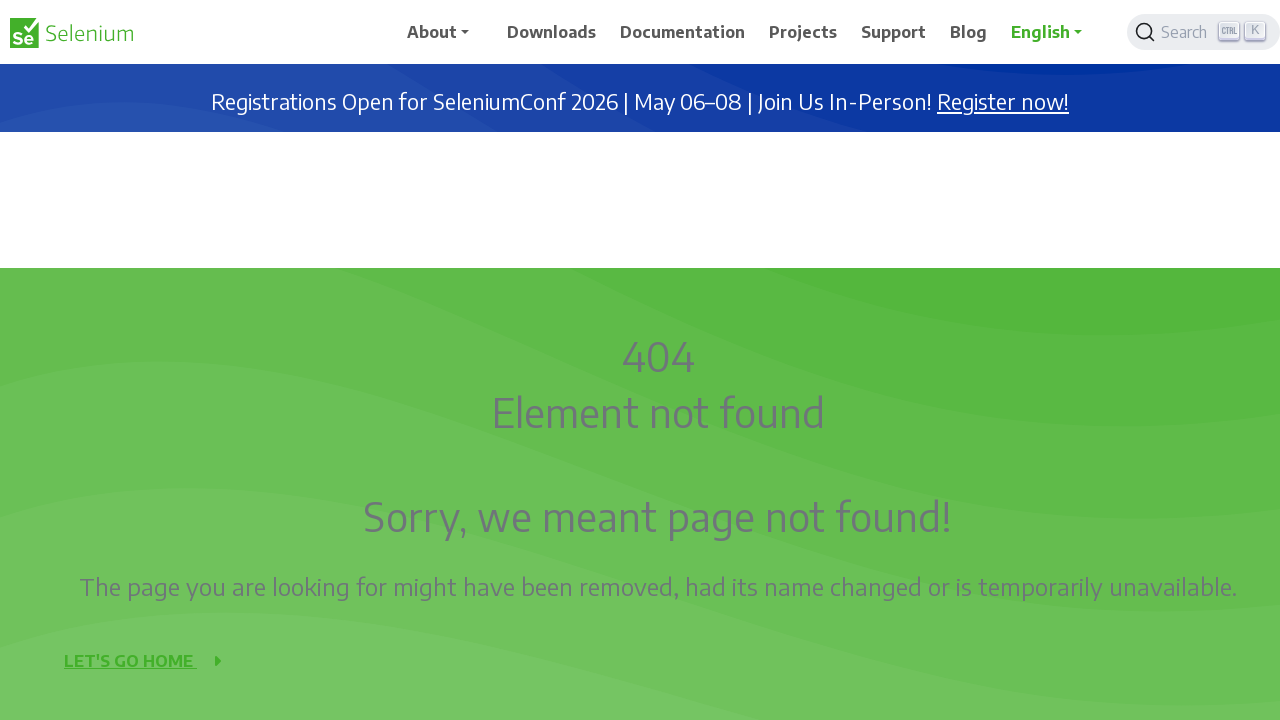

Scrolled up the page by 1000 pixels
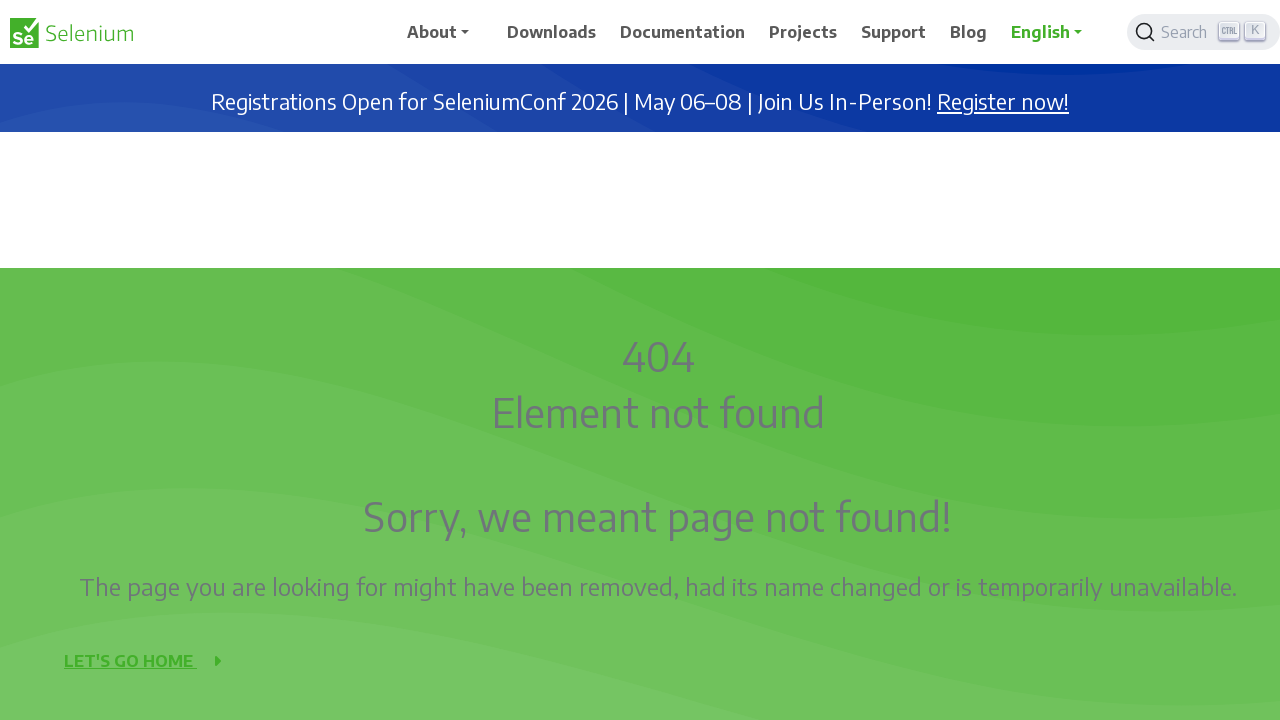

Waited 1 second after scrolling up
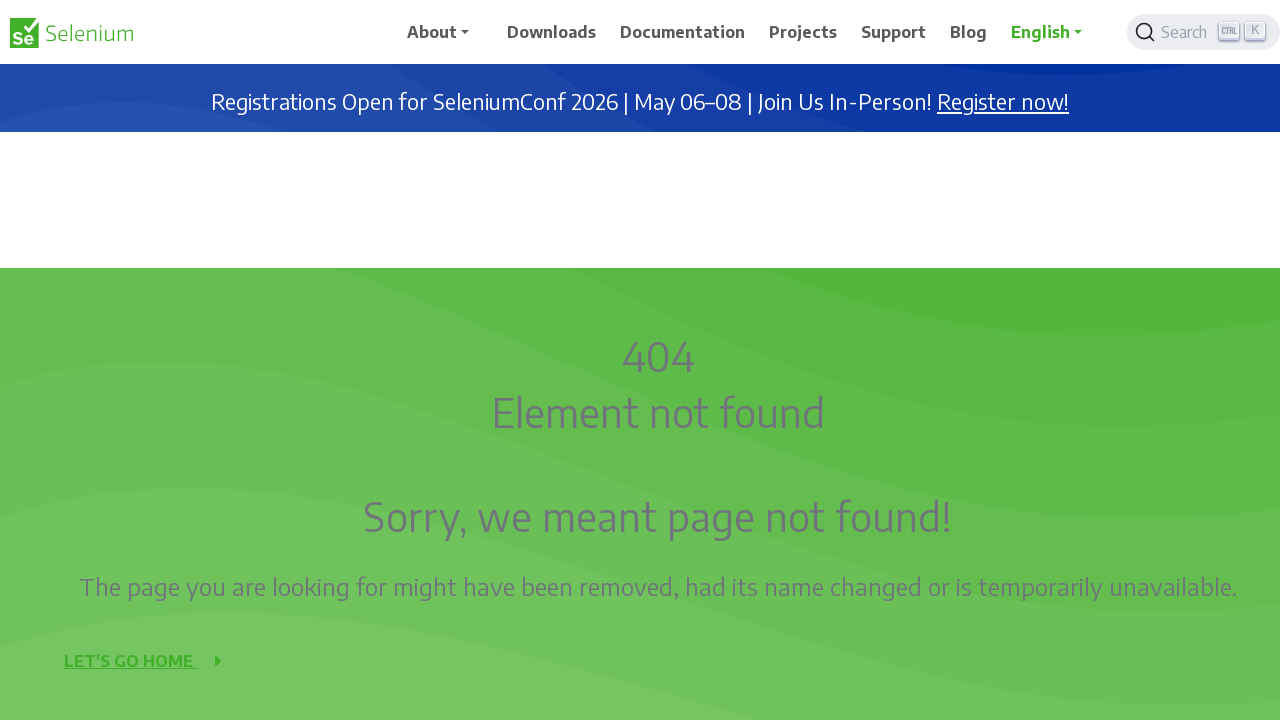

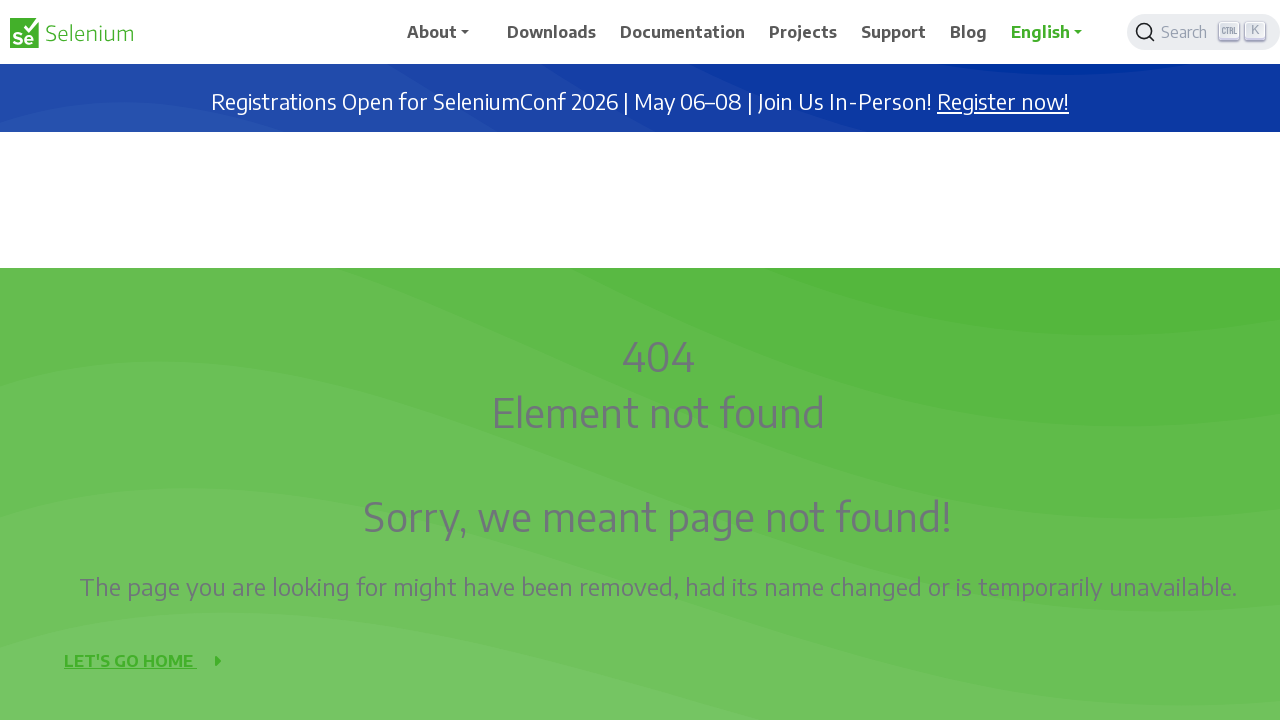